Tests that navigating to login redirects to onboarding screen and clicks the Skip button to bypass onboarding

Starting URL: https://traxionpay-app.web.app/#/login

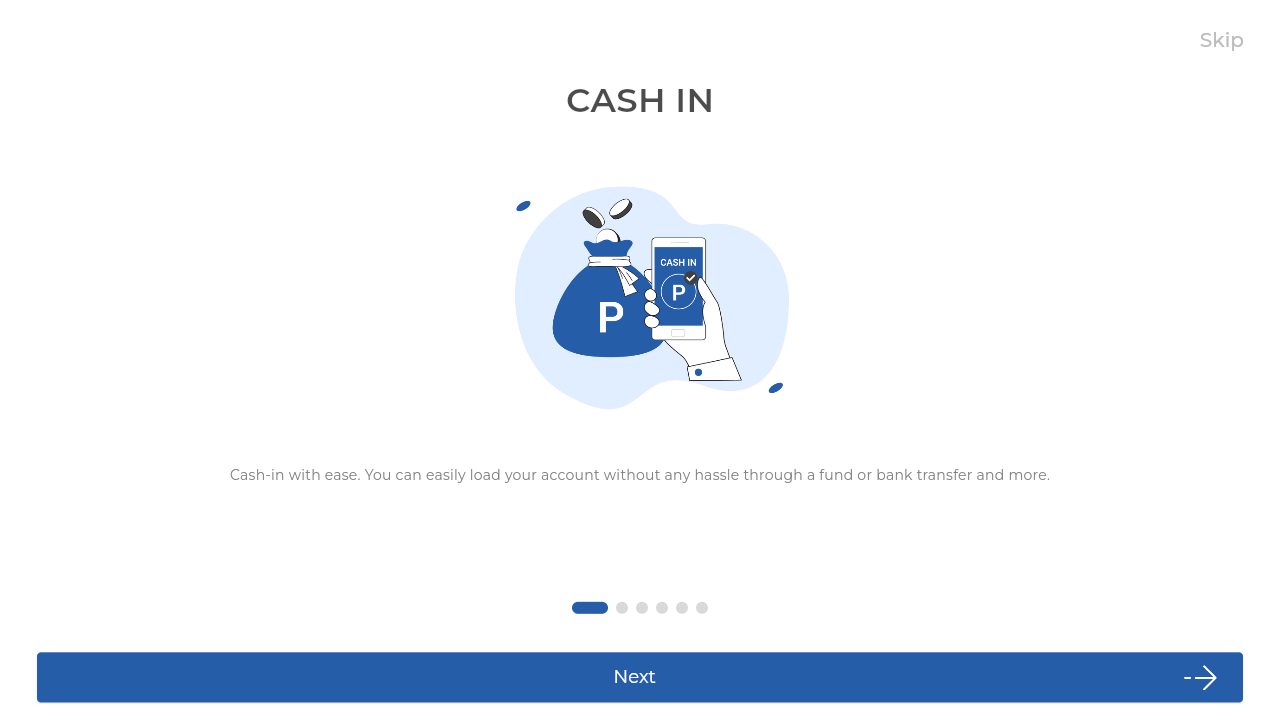

Login redirected to onboarding screen
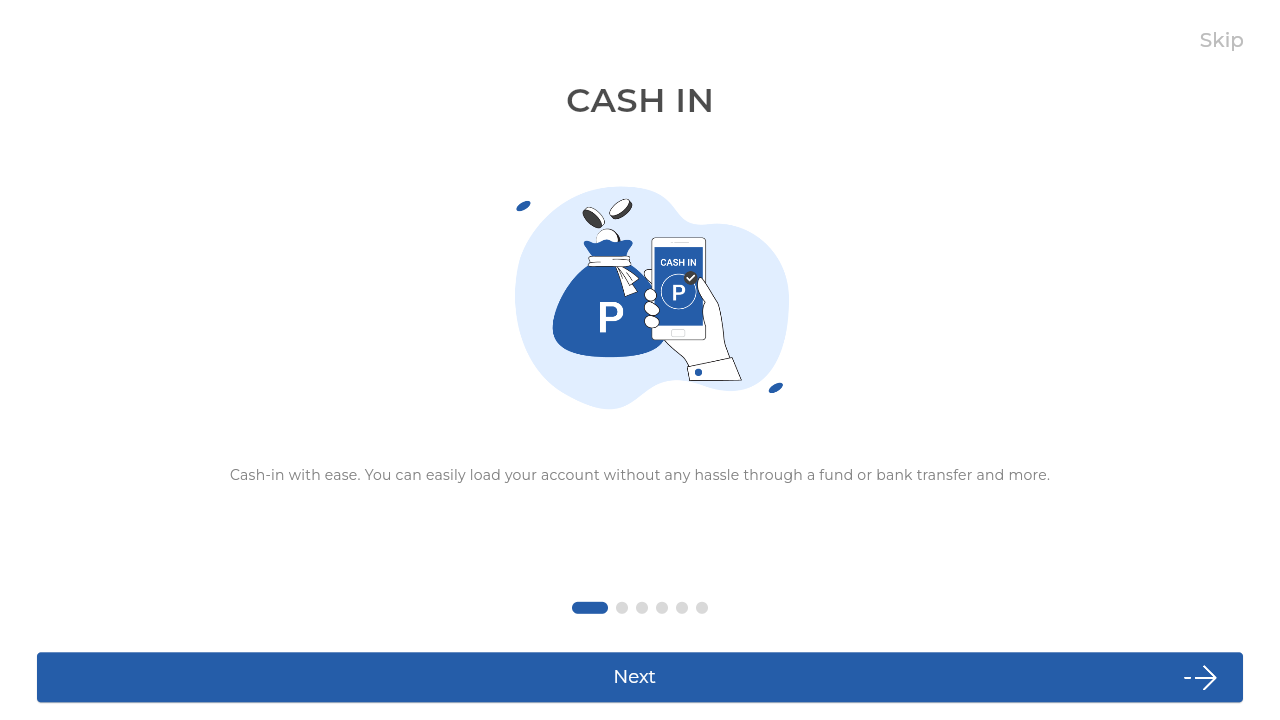

Clicked Skip button to bypass onboarding at (1222, 40) on internal:text="Skip"i
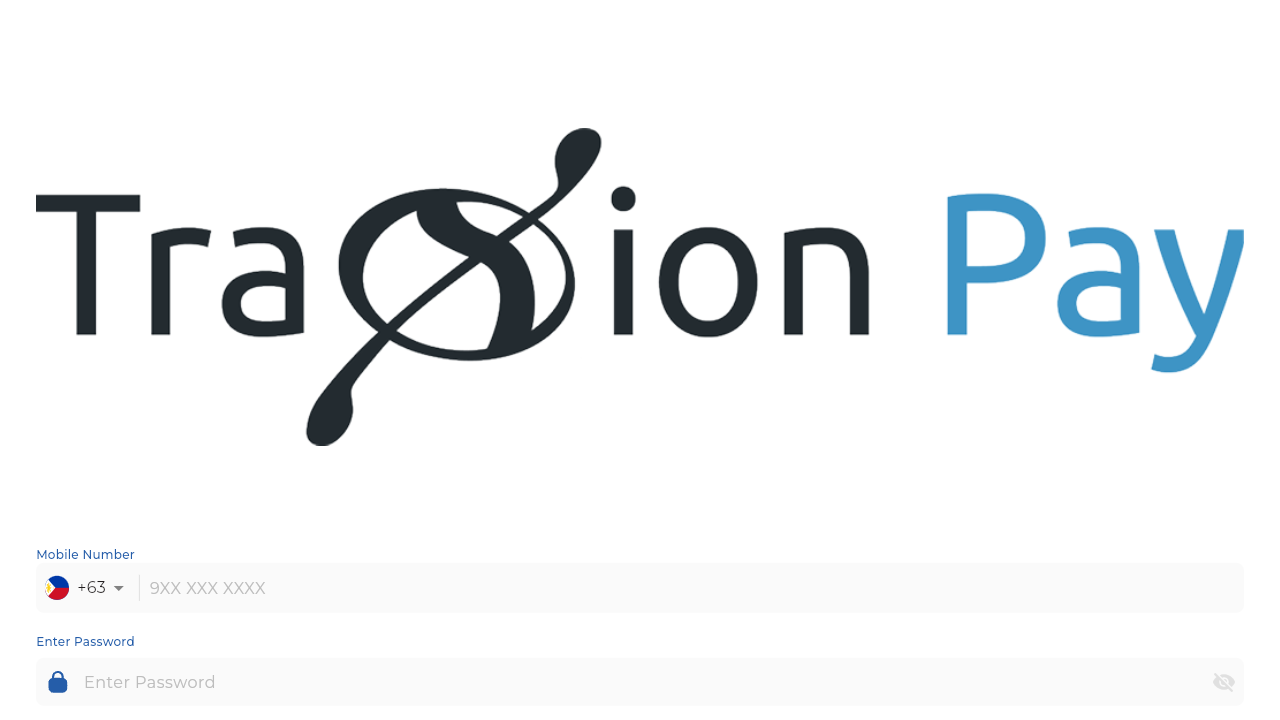

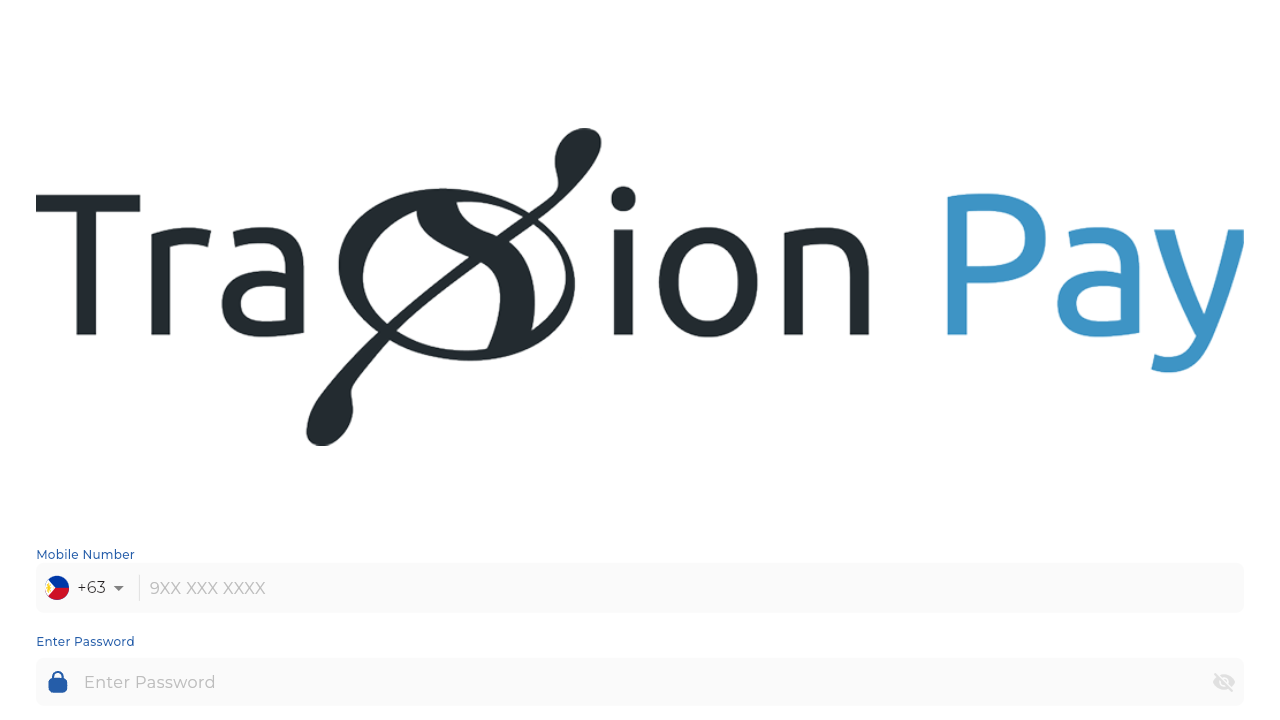